Tests appending text to an input field by focusing on it, pressing End key to move cursor to the end, and typing additional text

Starting URL: https://letcode.in/edit

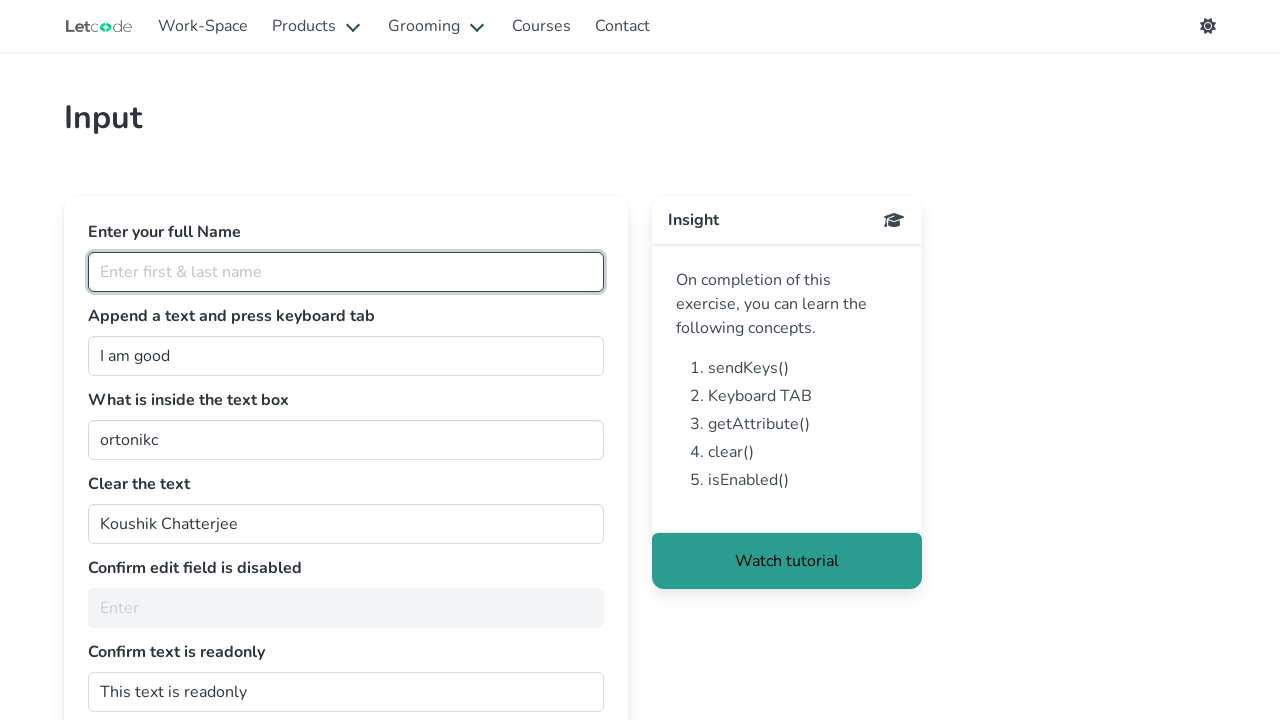

Focused on the join input field on #join
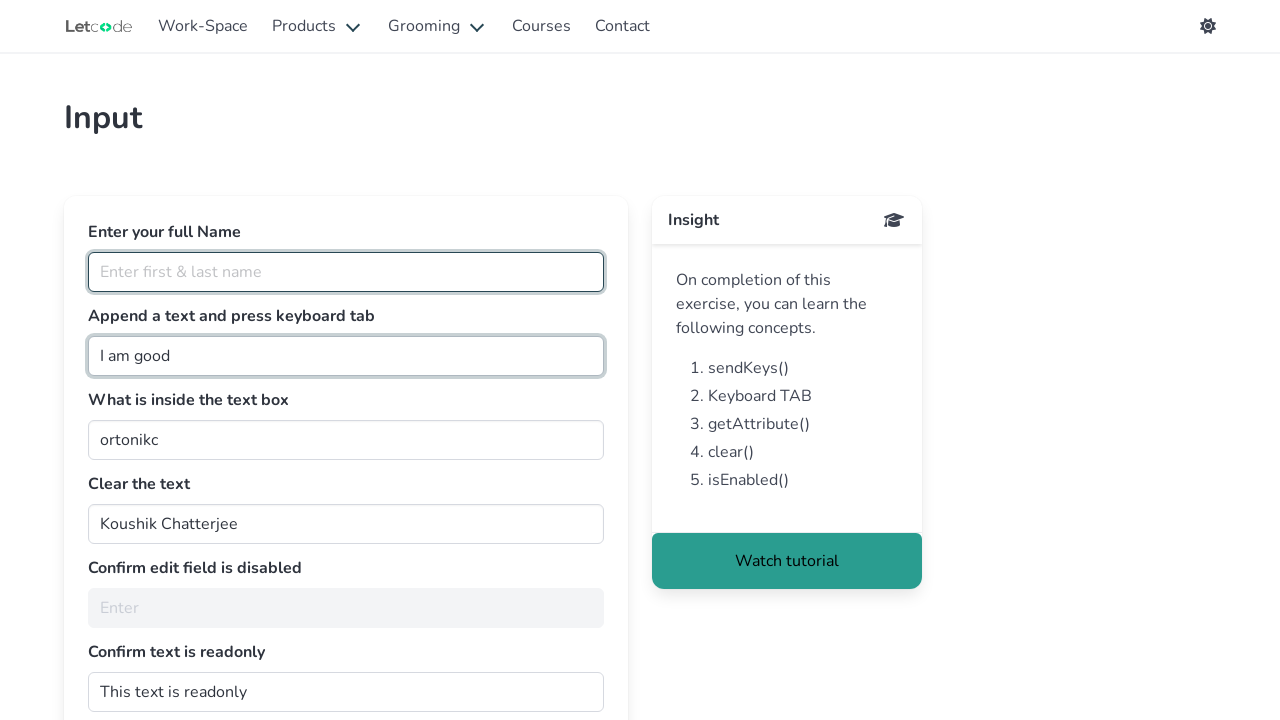

Pressed End key to move cursor to end of text
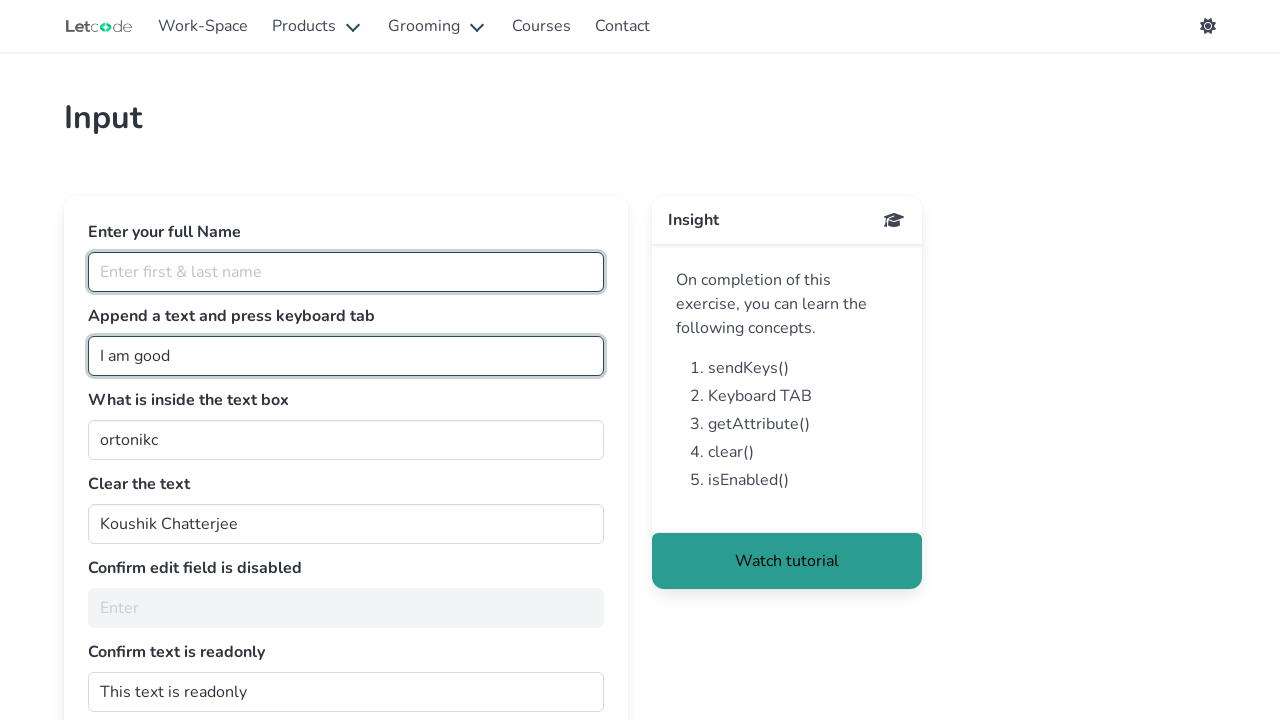

Appended ' QA Engineer' text to the input field on #join
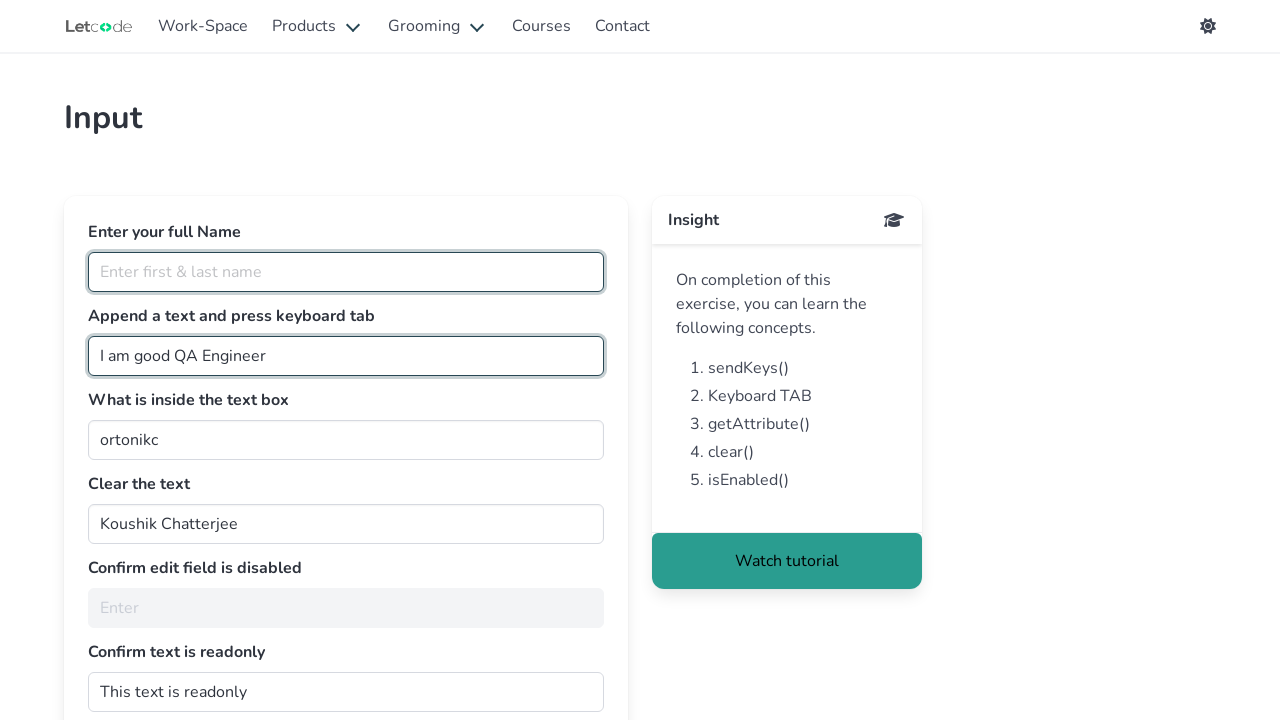

Pressed Tab key
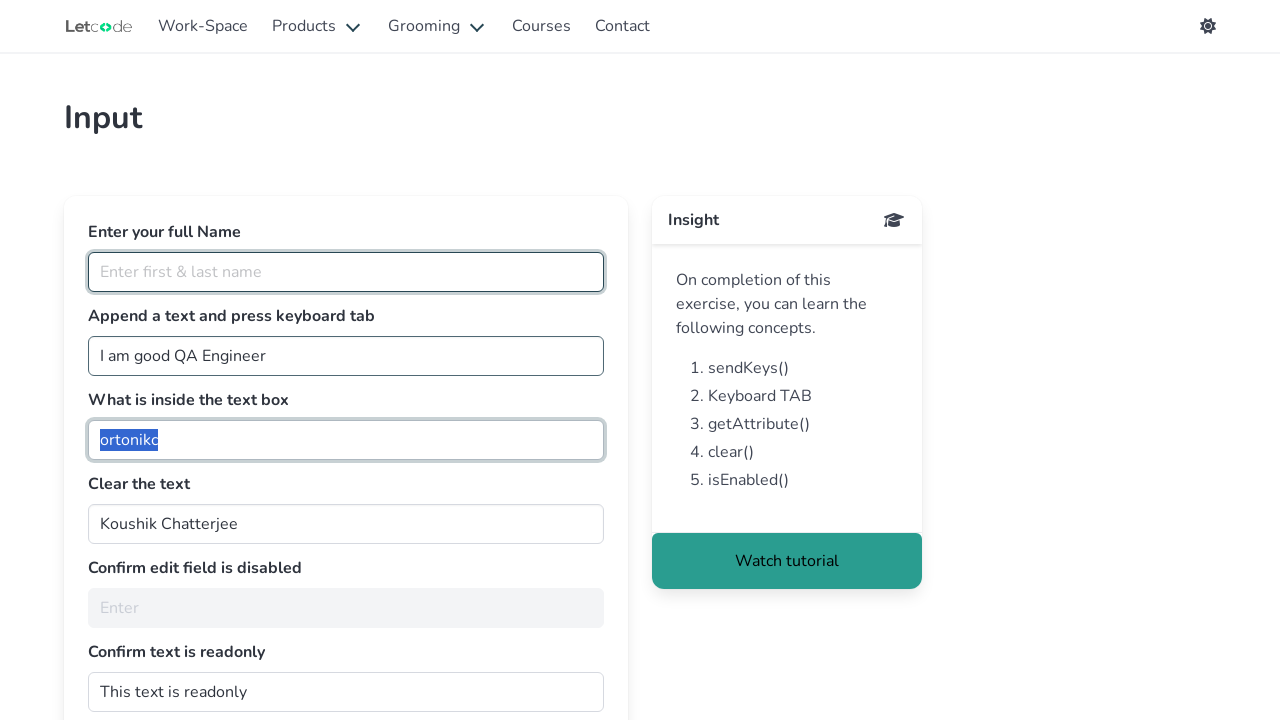

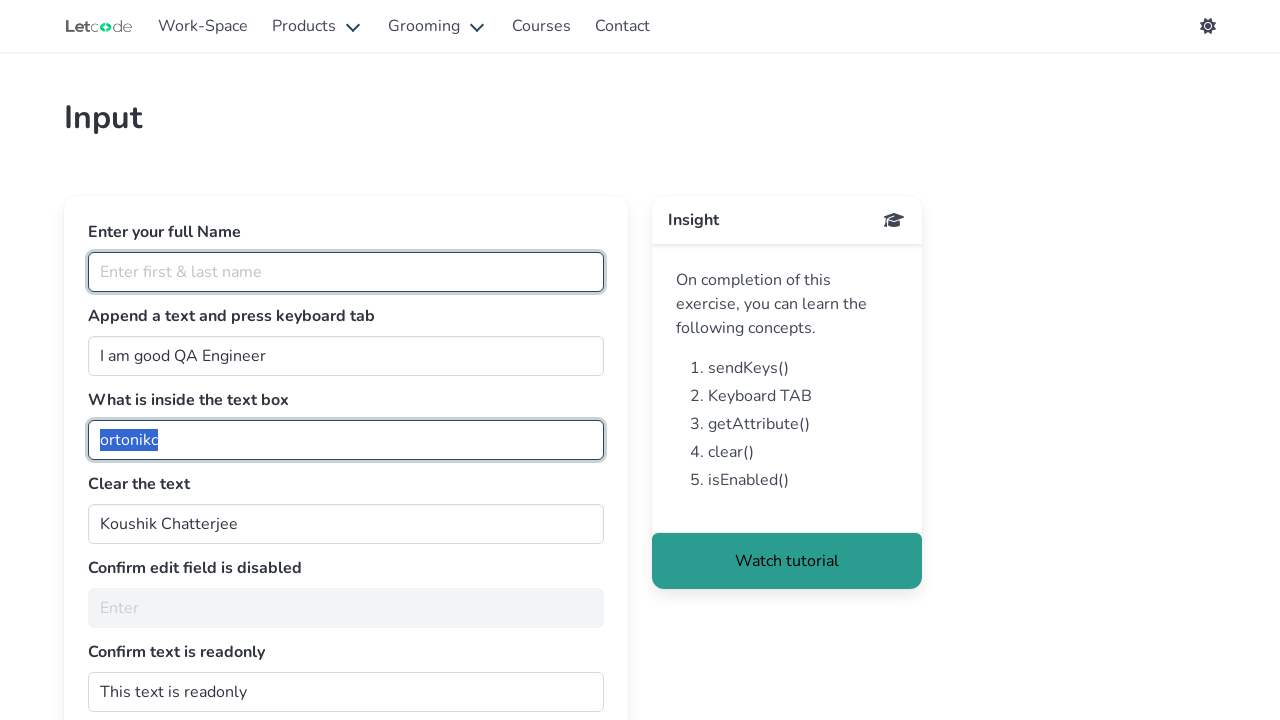